Tests right-click (context click) functionality on the Electronics navigation element on the Meesho e-commerce website

Starting URL: https://www.meesho.com/

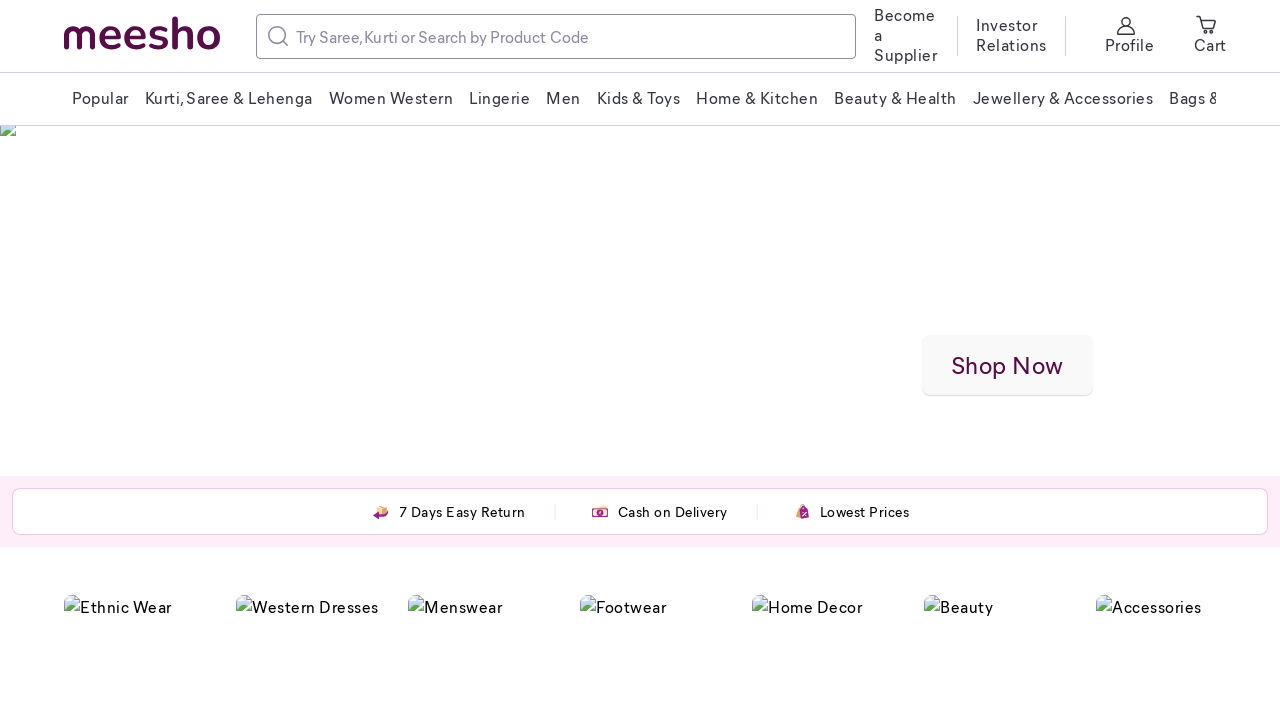

Electronics navigation element became visible
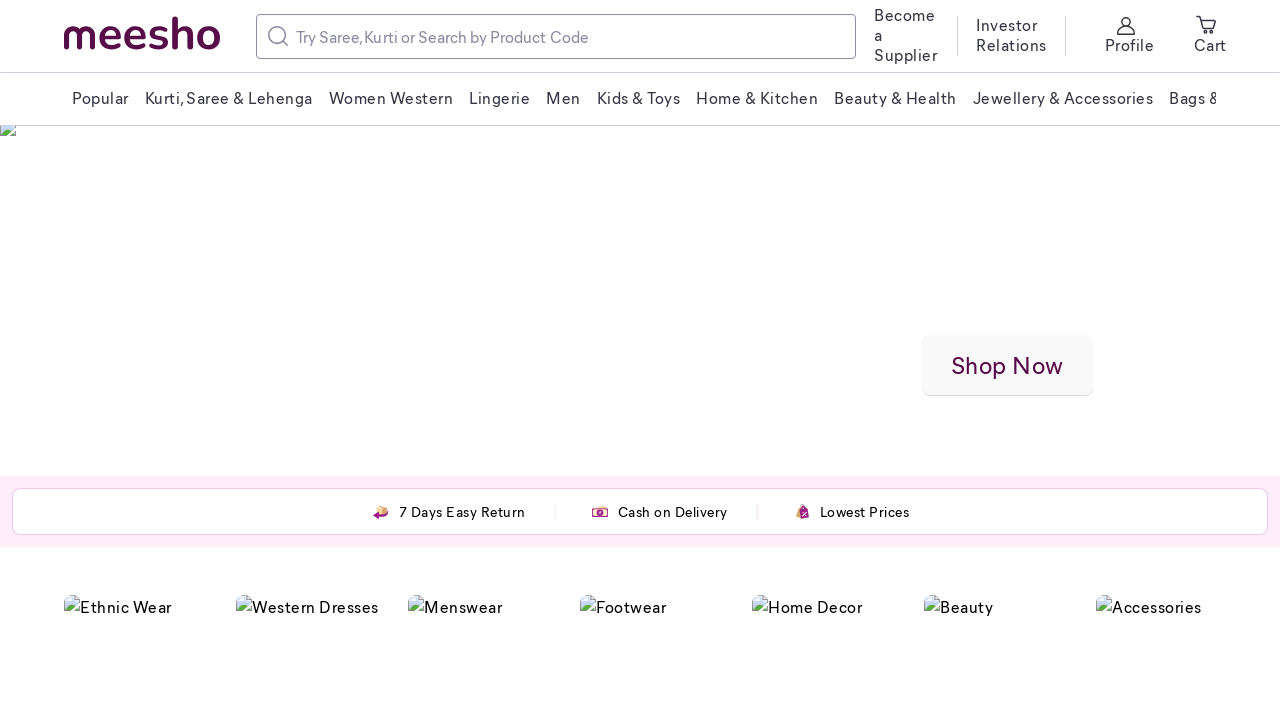

Right-clicked (context click) on Electronics navigation element at (640, 98) on xpath=//span[text()='Electronics']
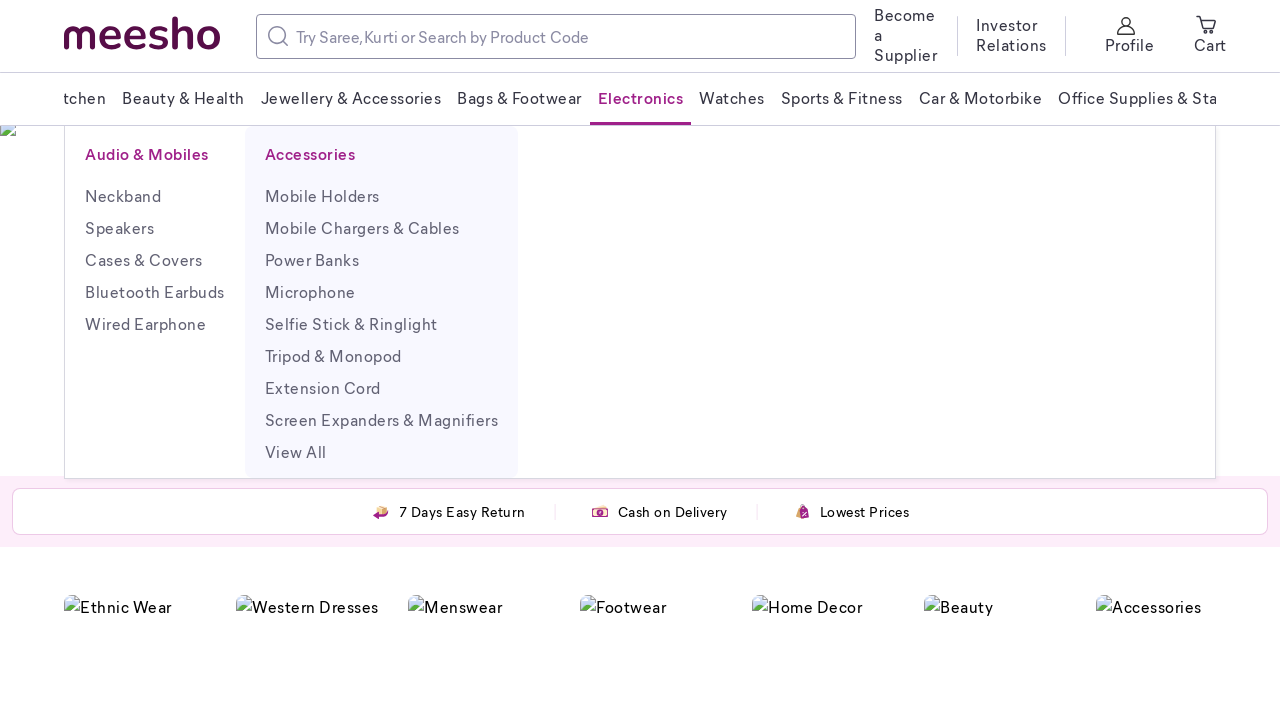

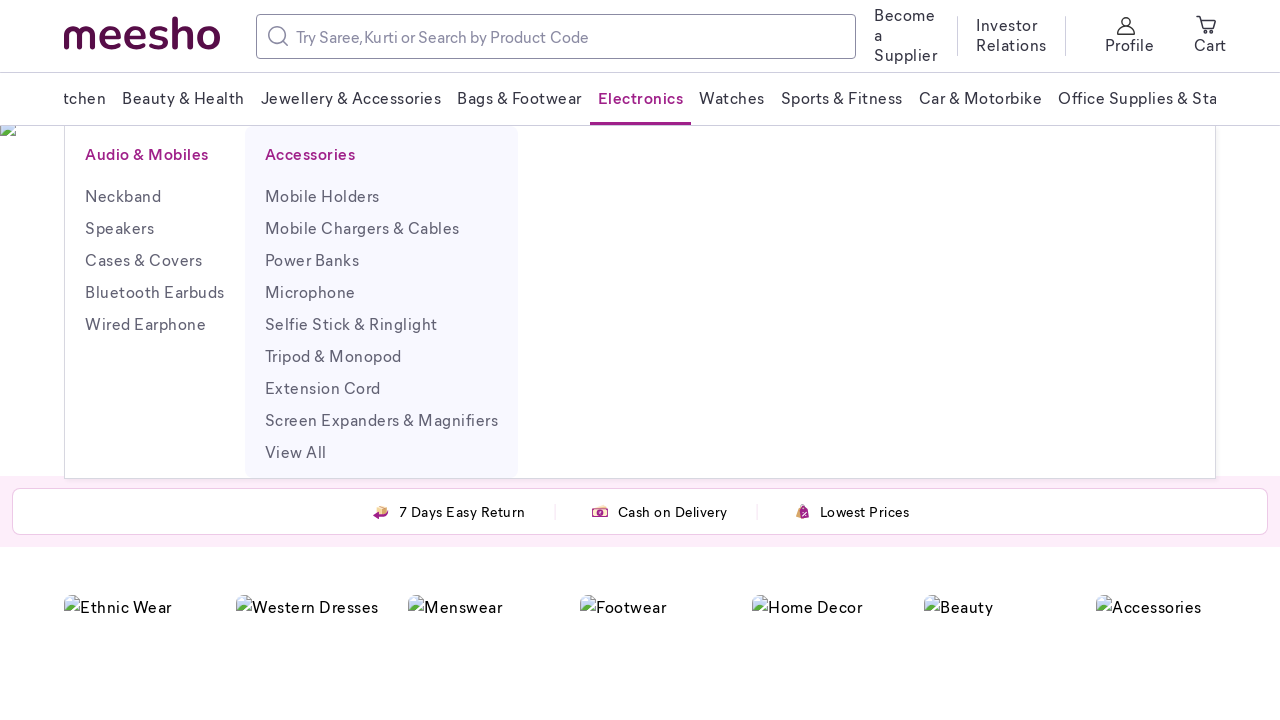